Tests JavaScript alert/prompt/confirm dialog handling by clicking a demo button, entering text in a prompt, dismissing it, and then accepting a dialog.

Starting URL: https://javascript.info/alert-prompt-confirm

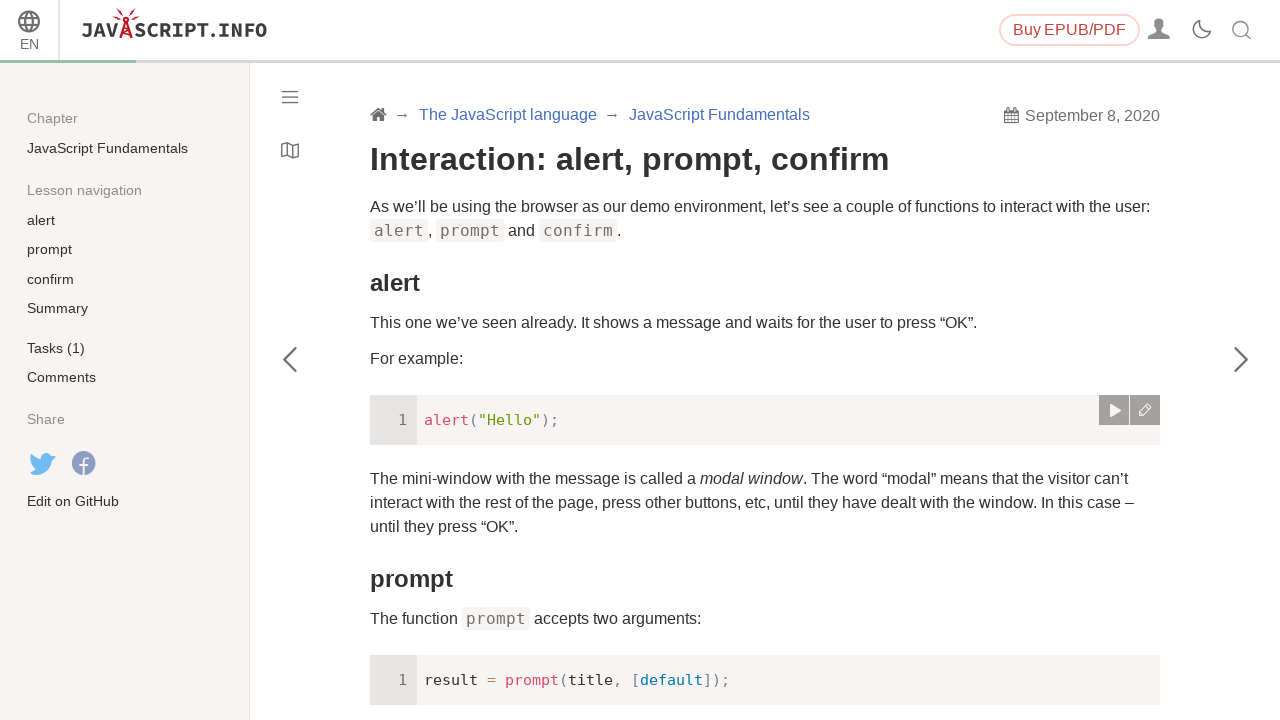

Clicked 'Run the demo' link to trigger first dialog at (420, 361) on text=Run the demo
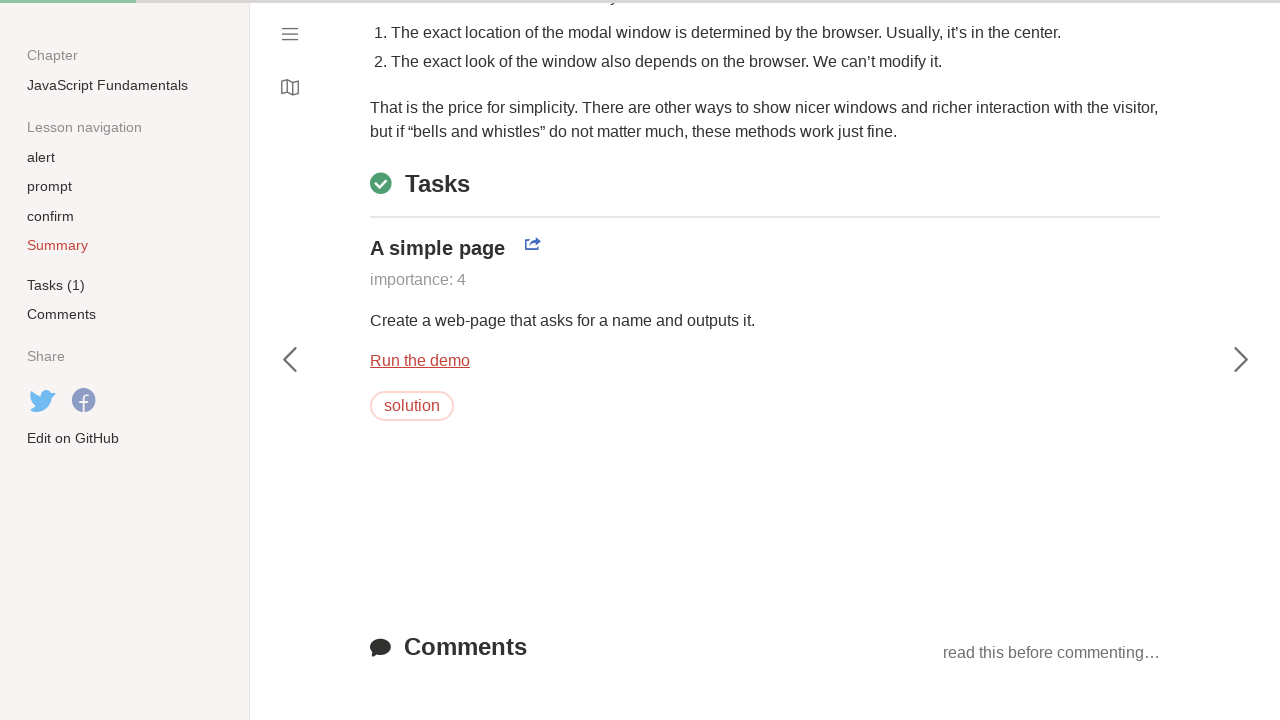

Set up dialog handler to dismiss first dialog
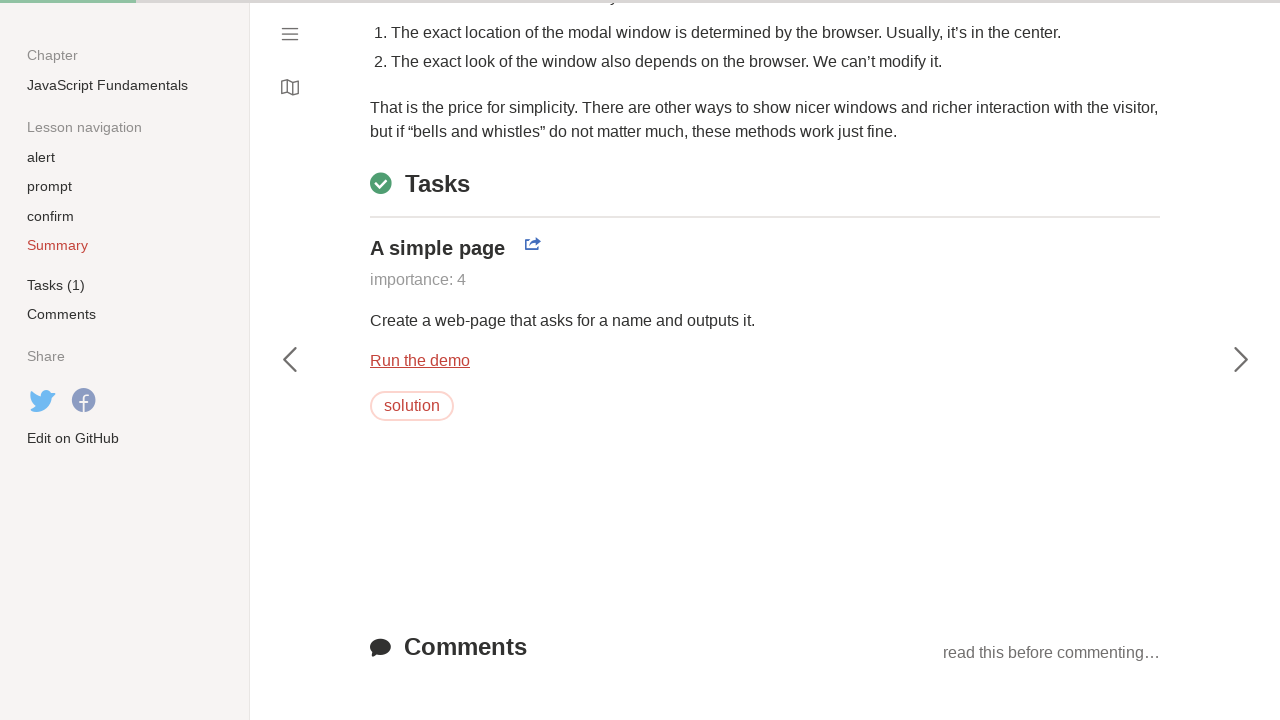

Waited for first dialog to be dismissed
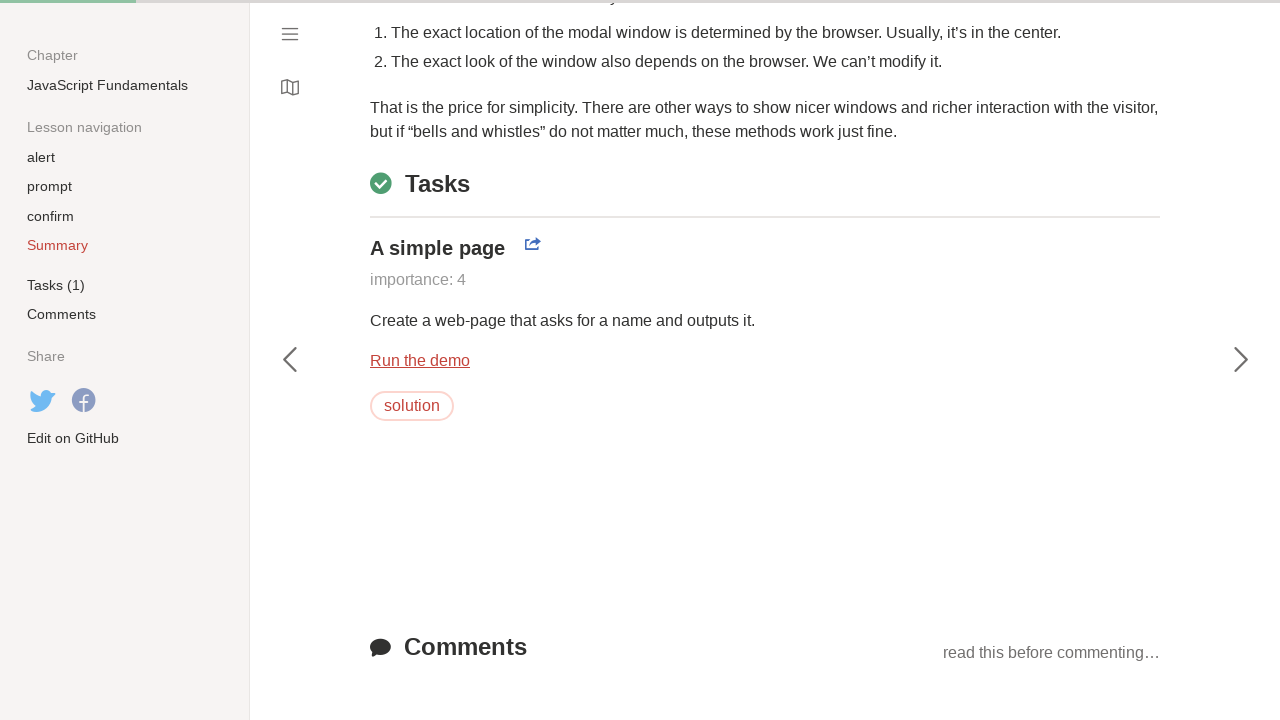

Clicked 'Run the demo' link to trigger second dialog at (420, 361) on text=Run the demo
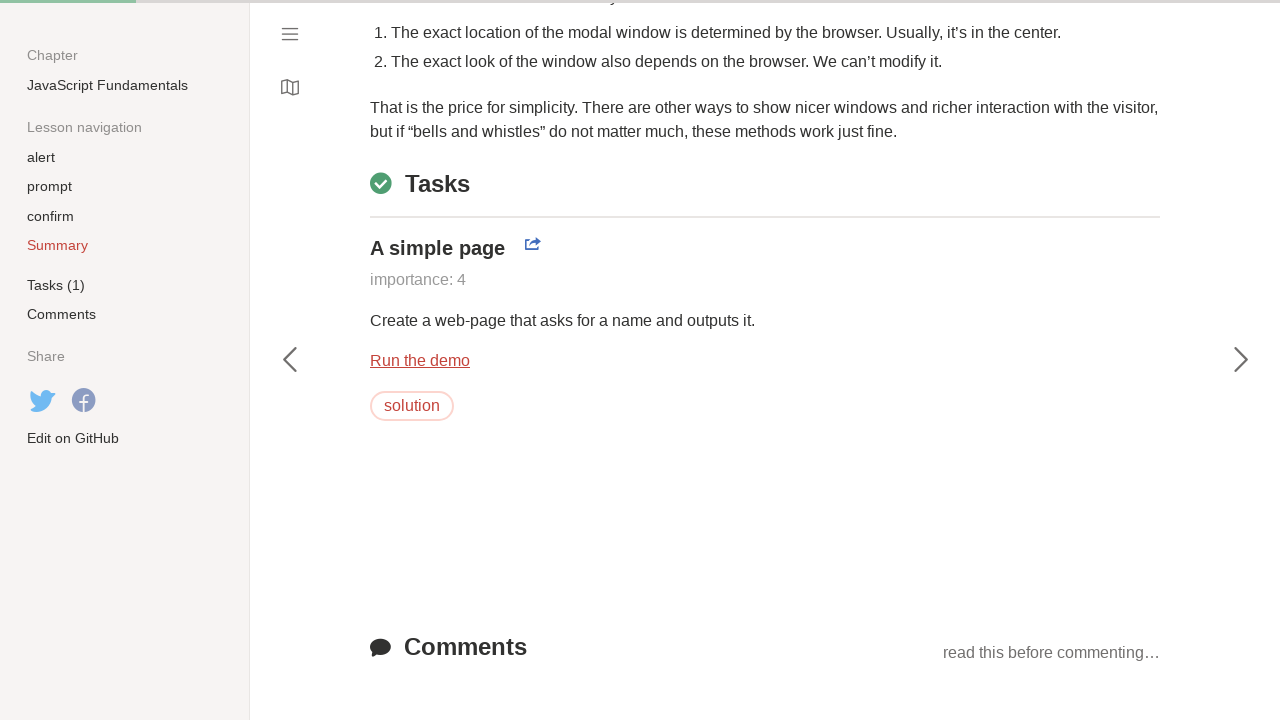

Set up dialog handler to accept second dialog
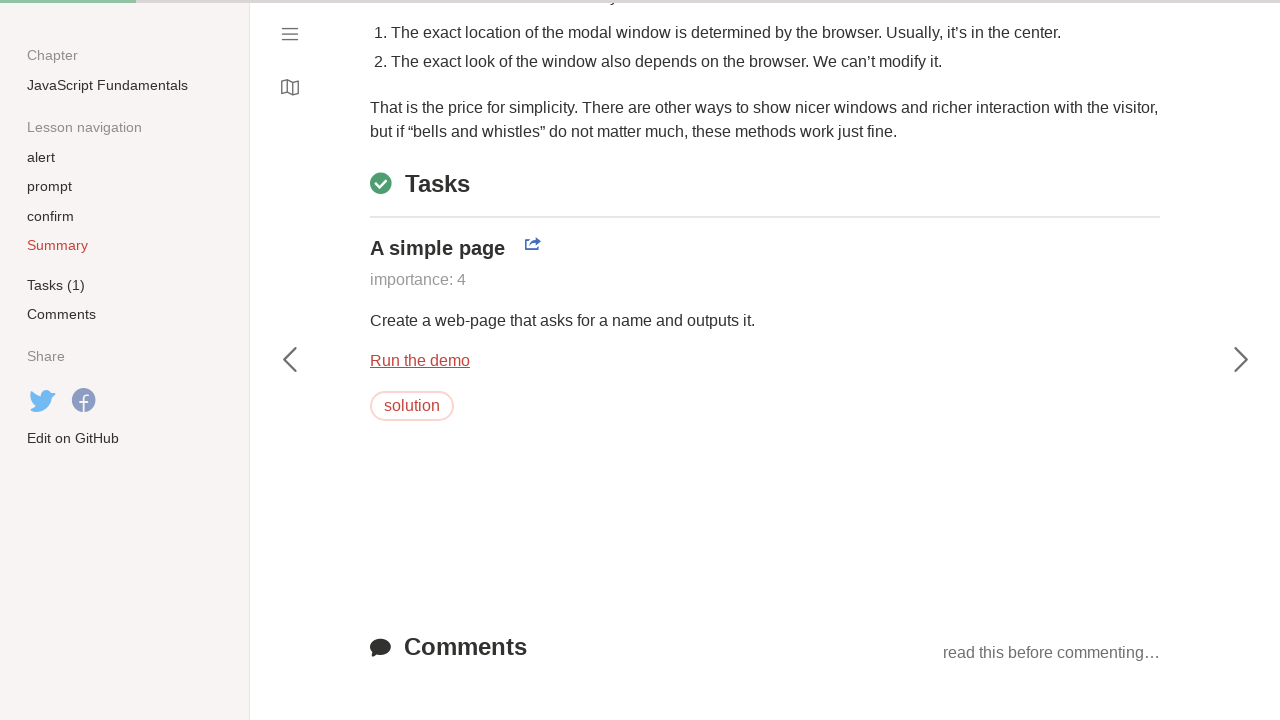

Waited for second dialog to be accepted
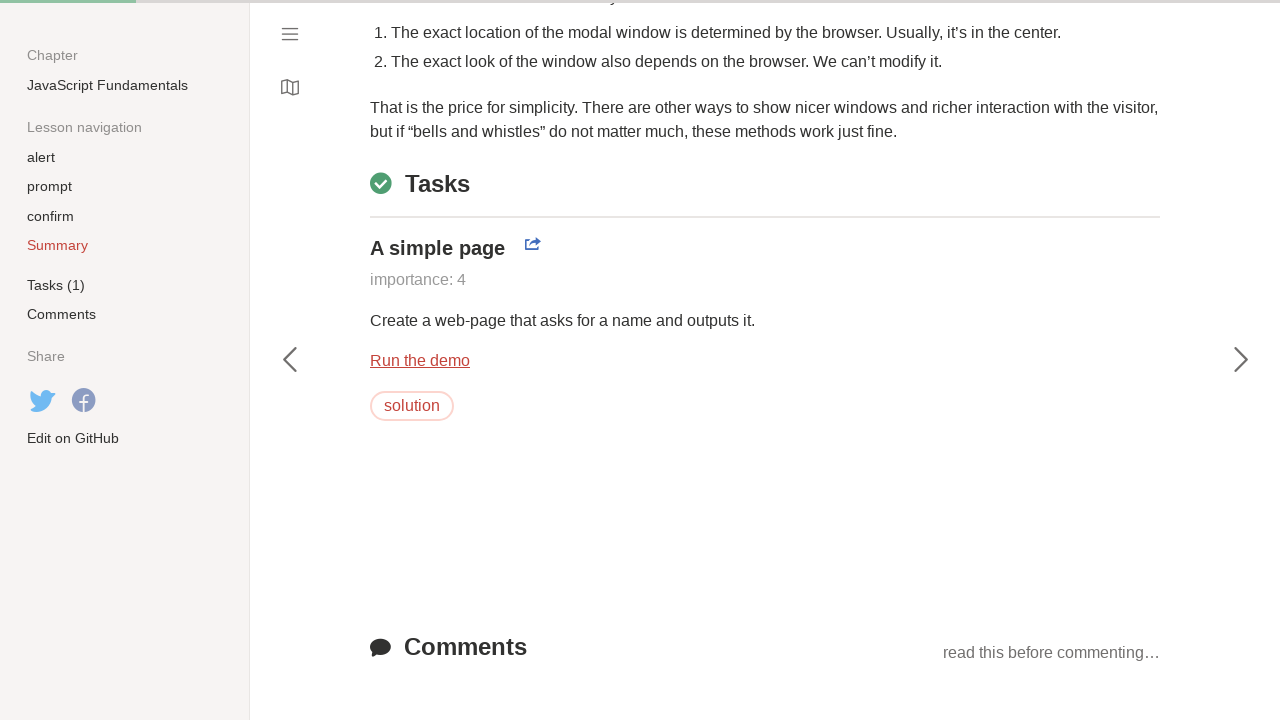

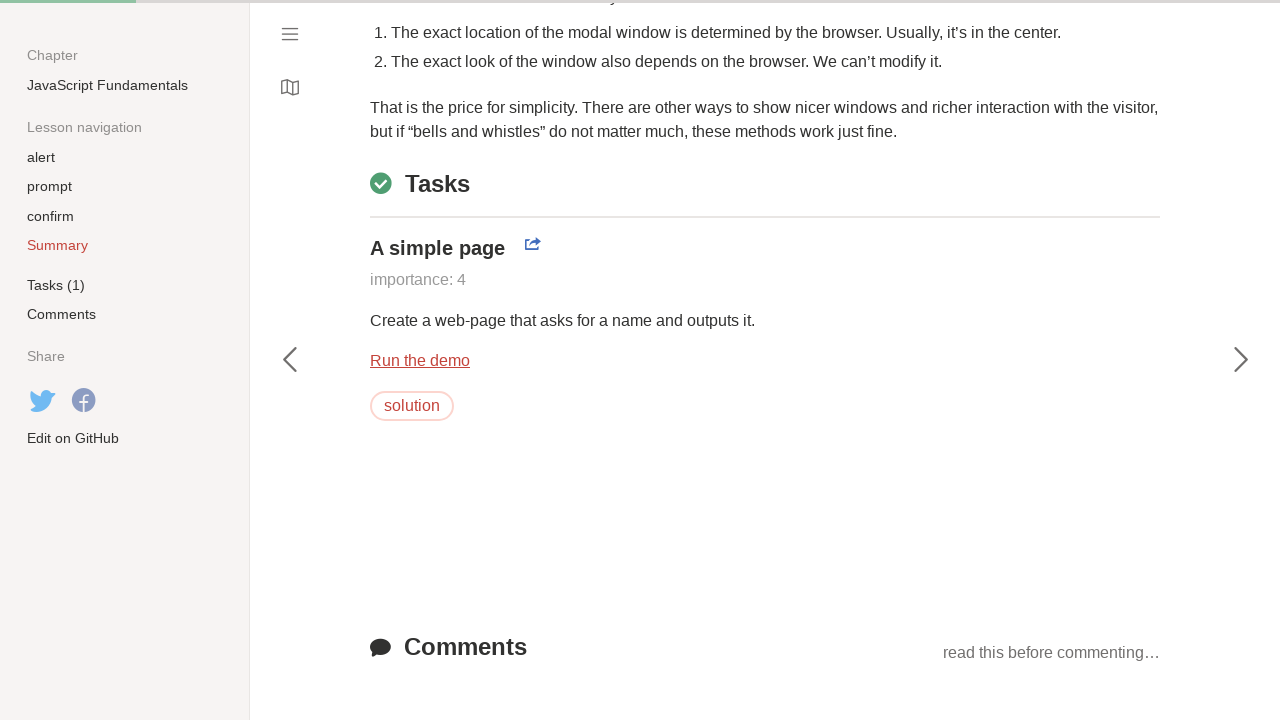